Tests switching between browser windows/tabs by clicking a button to open a new tab and switching to it

Starting URL: https://formy-project.herokuapp.com/switch-window

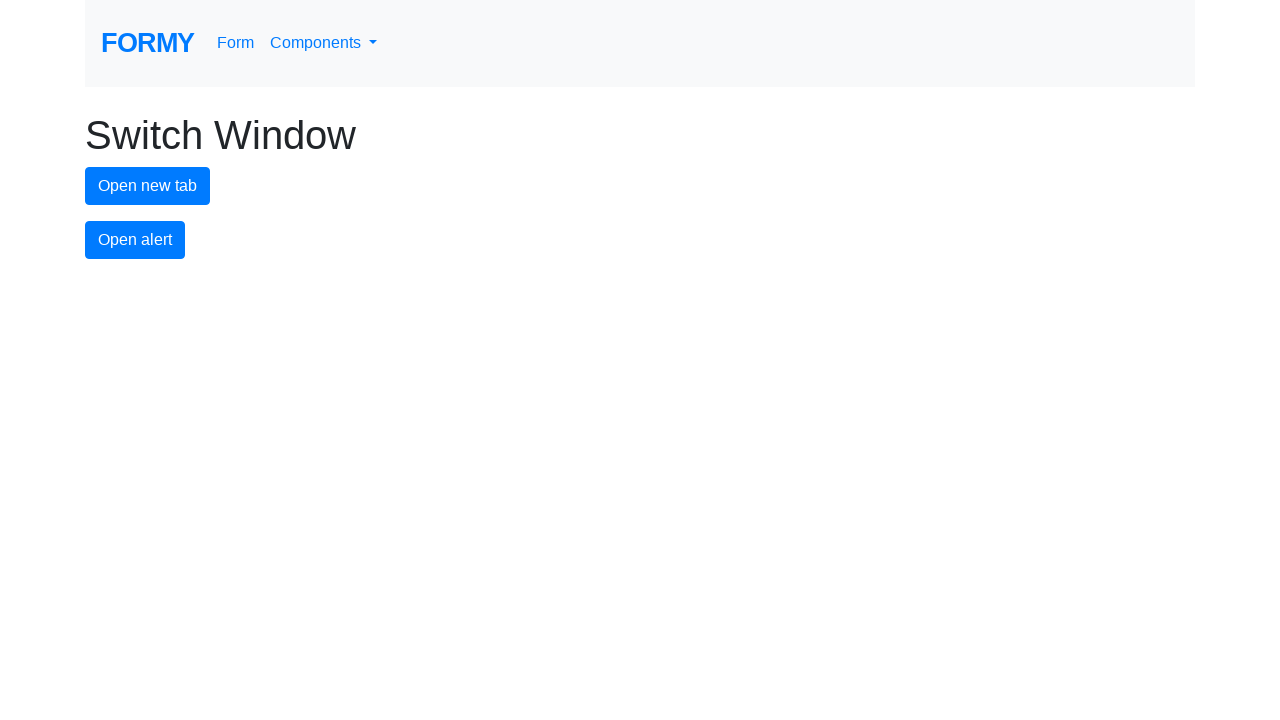

Clicked new tab button to open a new window at (148, 186) on #new-tab-button
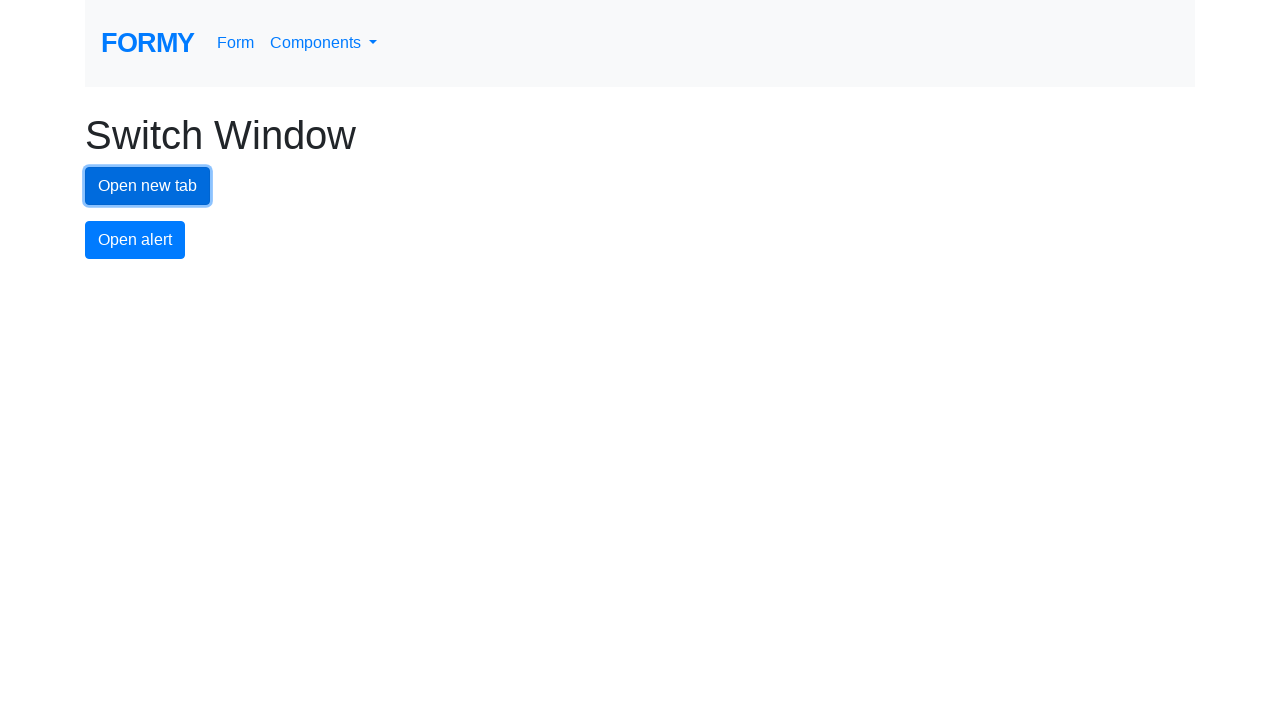

Captured reference to newly opened page
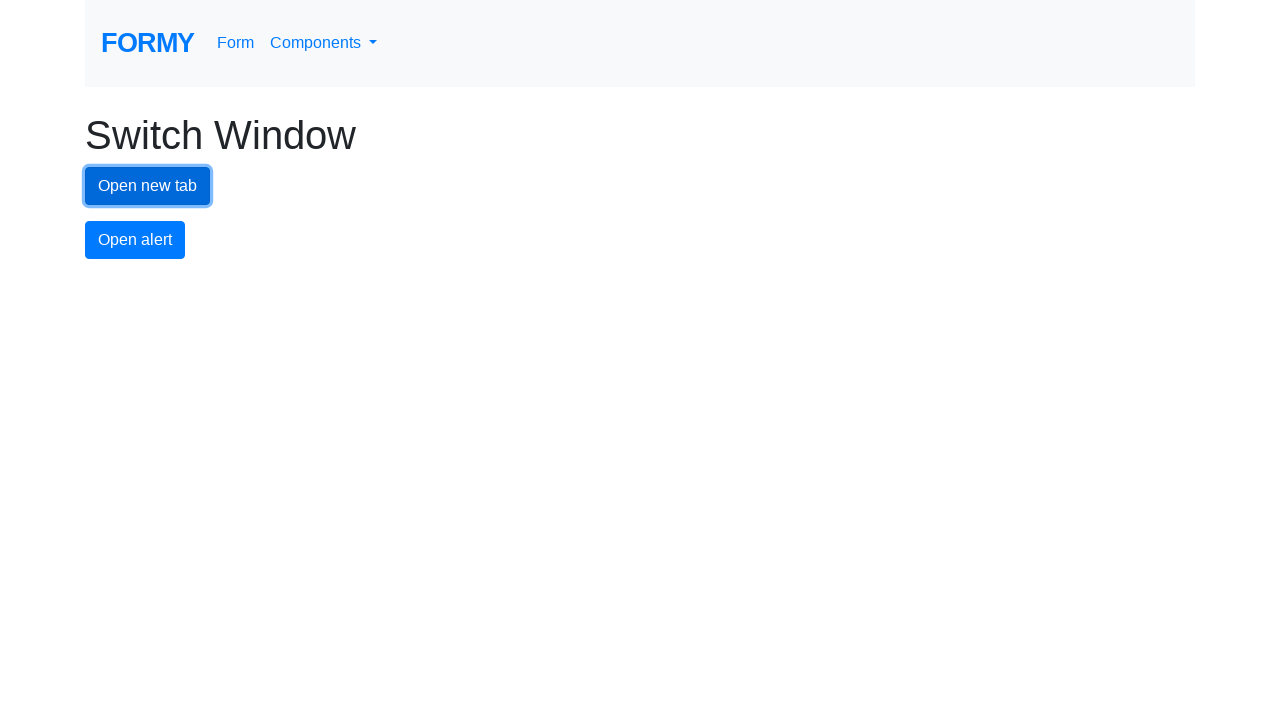

New page finished loading
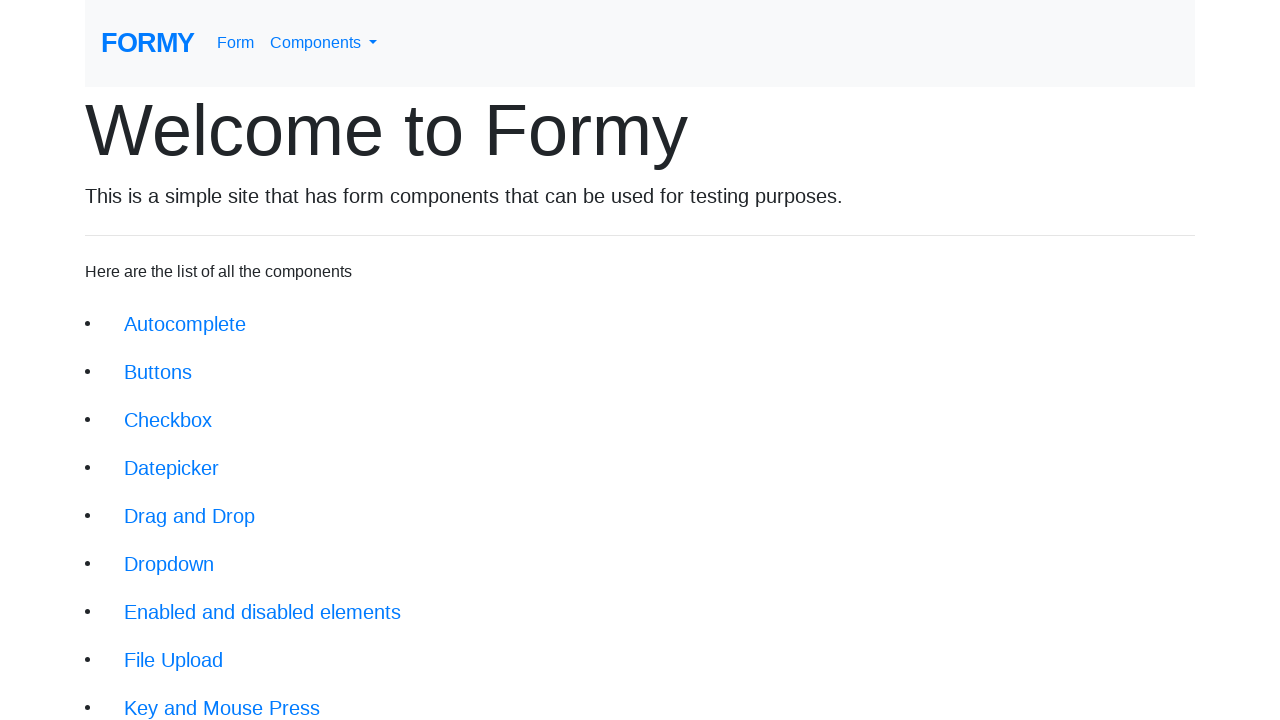

Switched back to original window
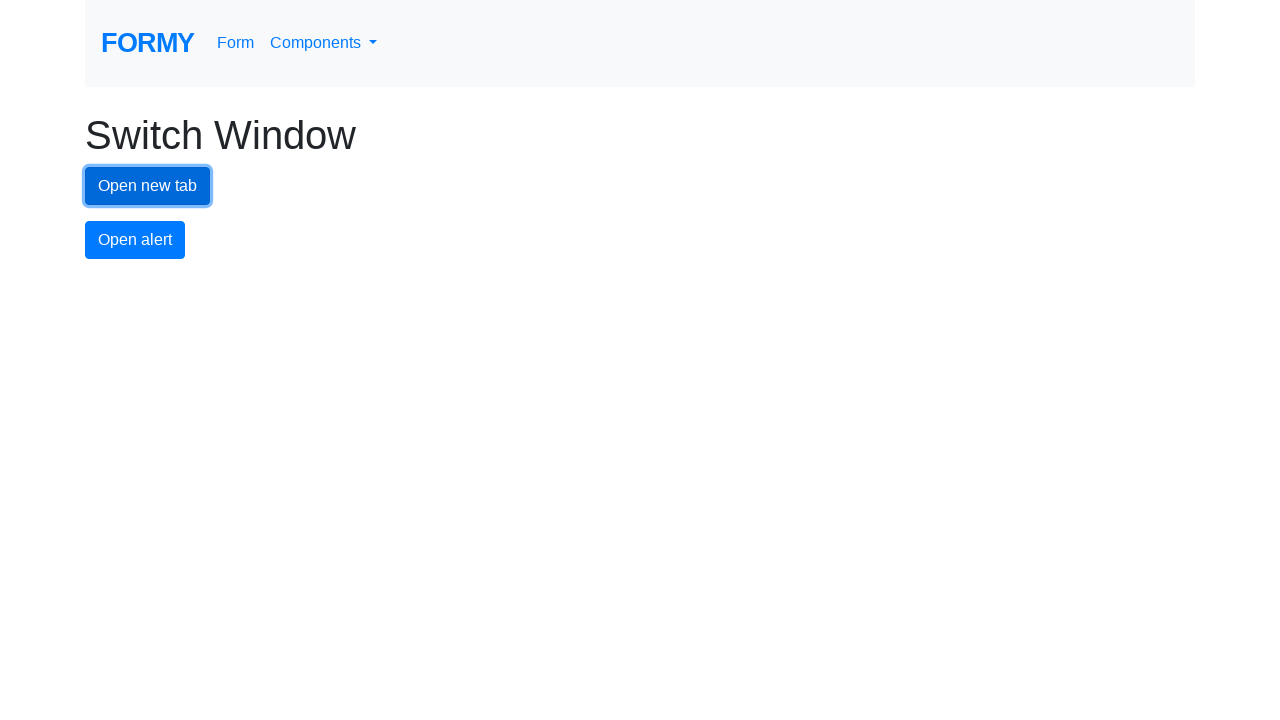

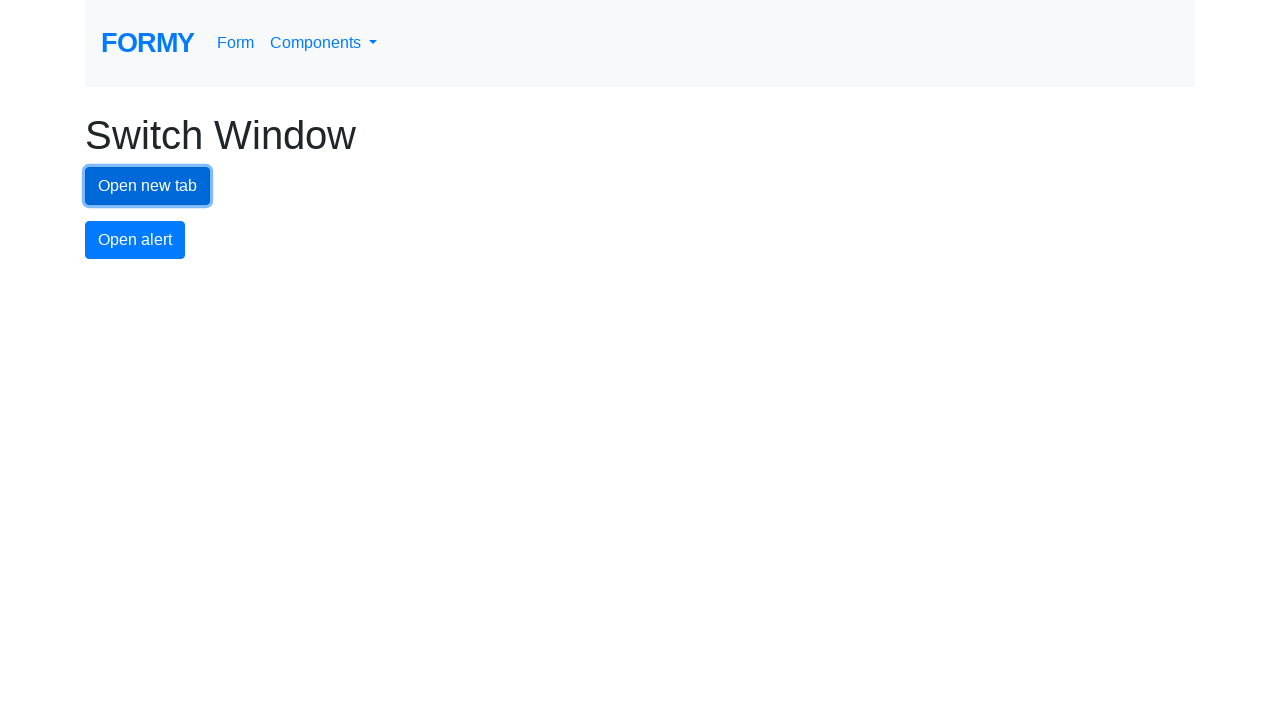